Tests browser tab handling by clicking a button that opens a new tab, switching to the new tab, verifying the content, then closing both tabs.

Starting URL: https://demoqa.com/browser-windows

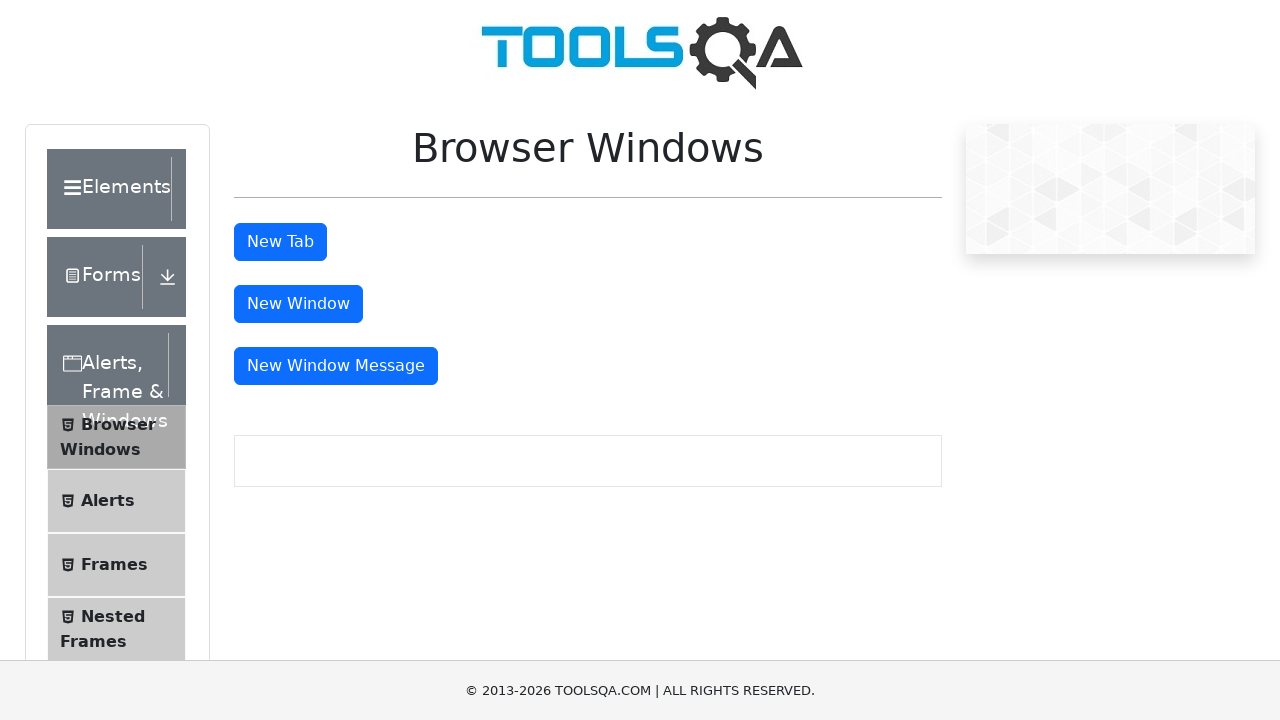

Clicked the 'New Tab' button to open a new tab at (280, 242) on #tabButton
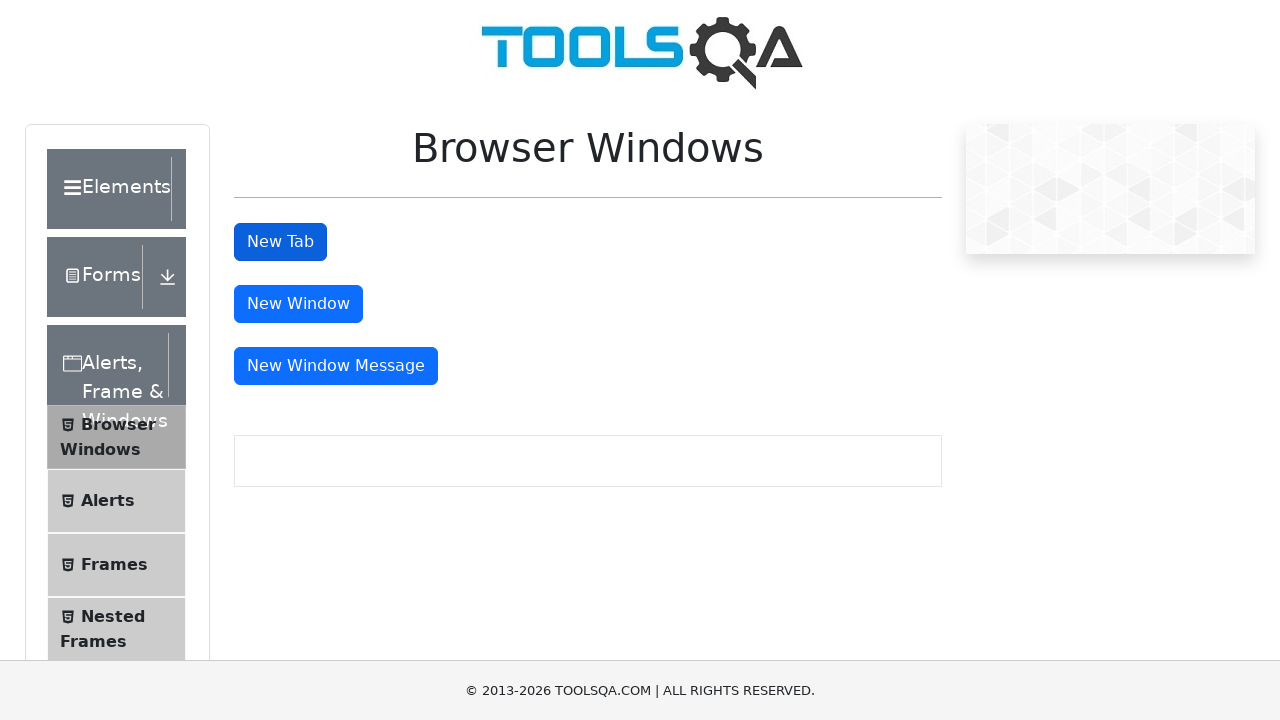

Waited 1000ms for new tab to open
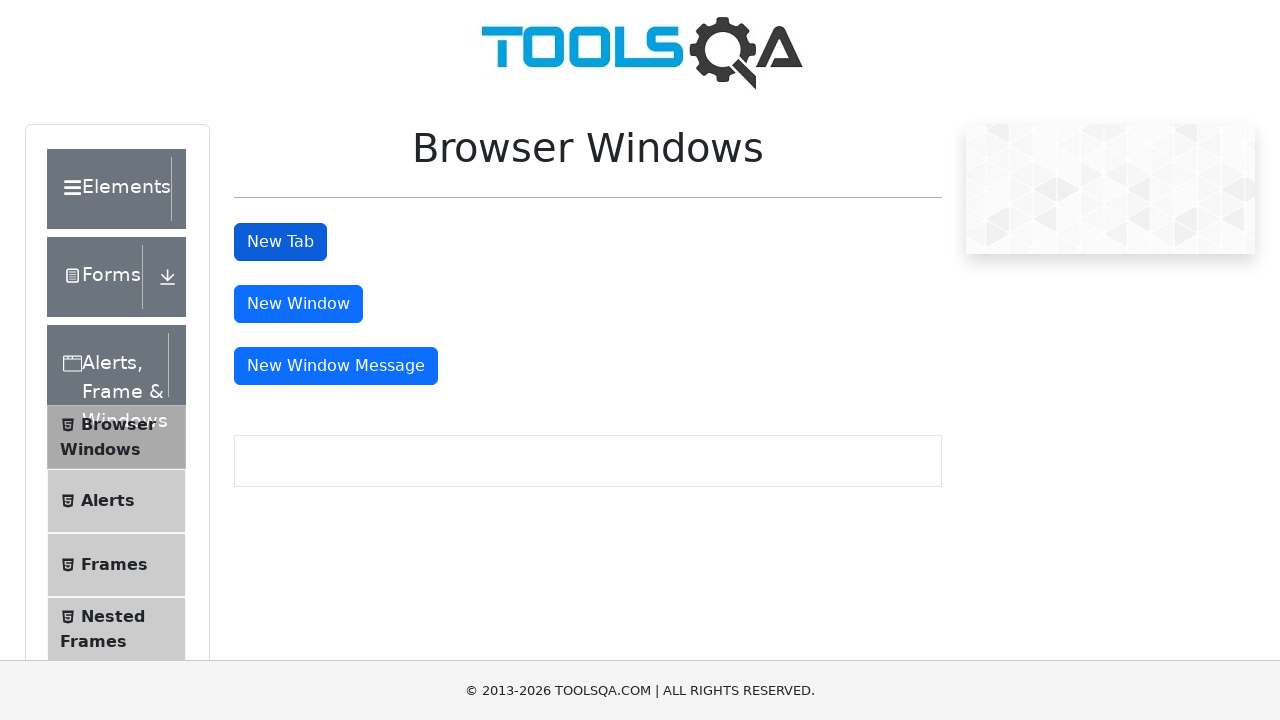

Retrieved all open pages/tabs from context
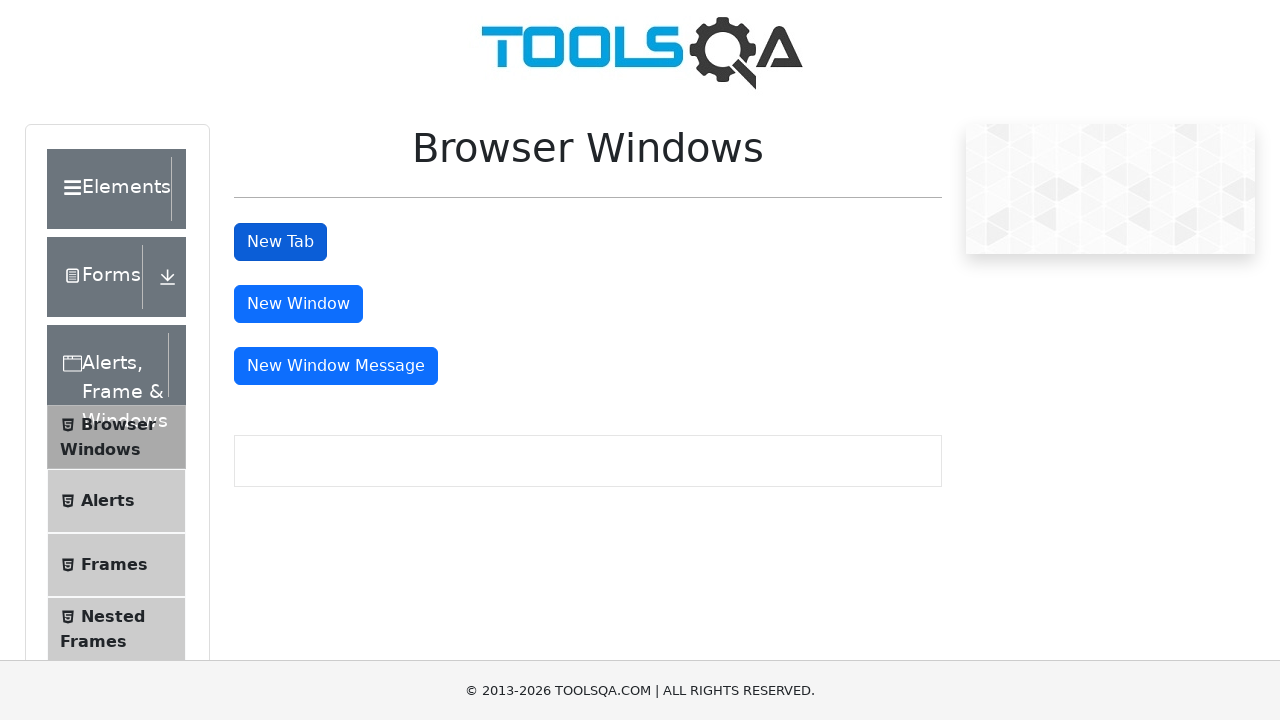

Switched to the new tab (index 1)
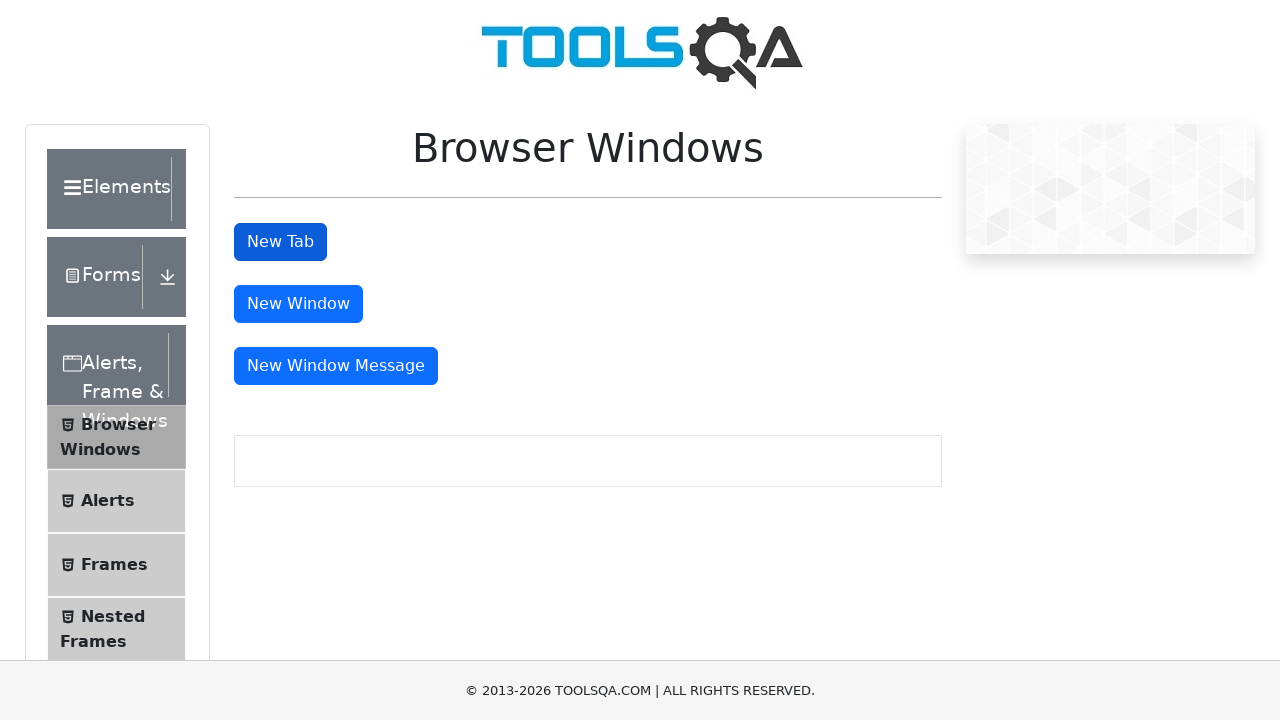

Waited for sample heading element to load on new tab
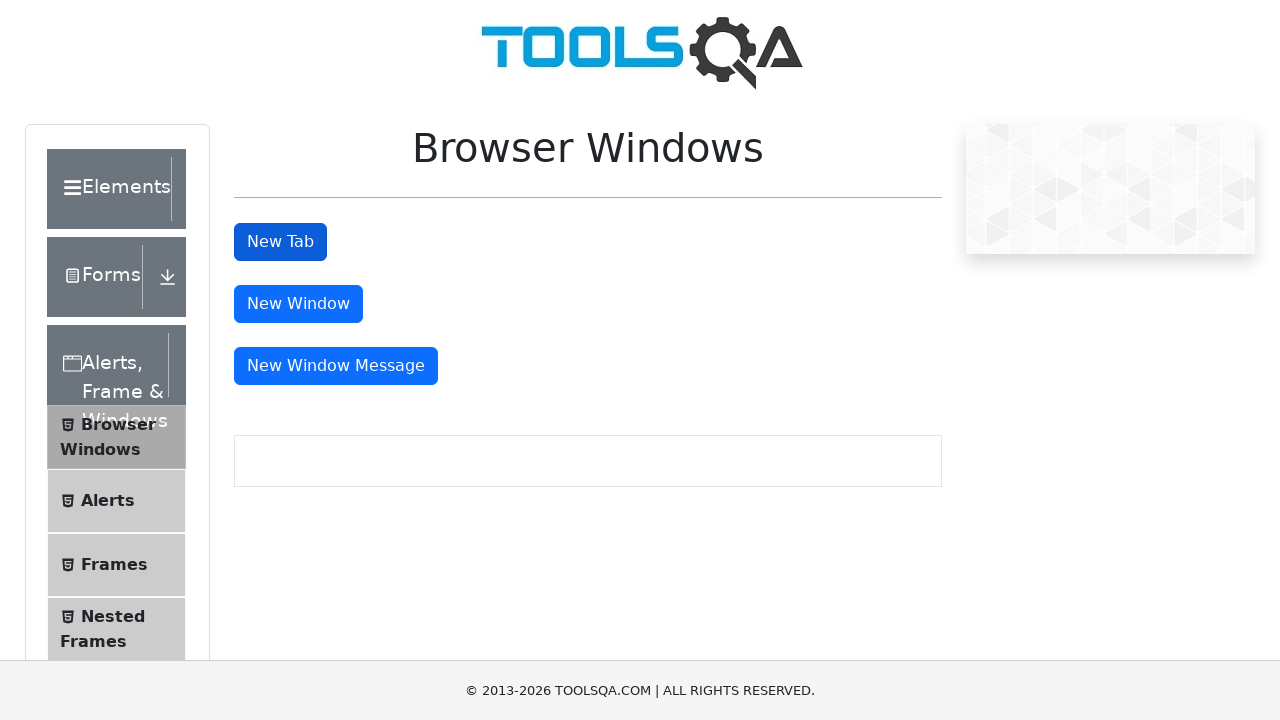

Retrieved heading text from new tab: 'This is a sample page'
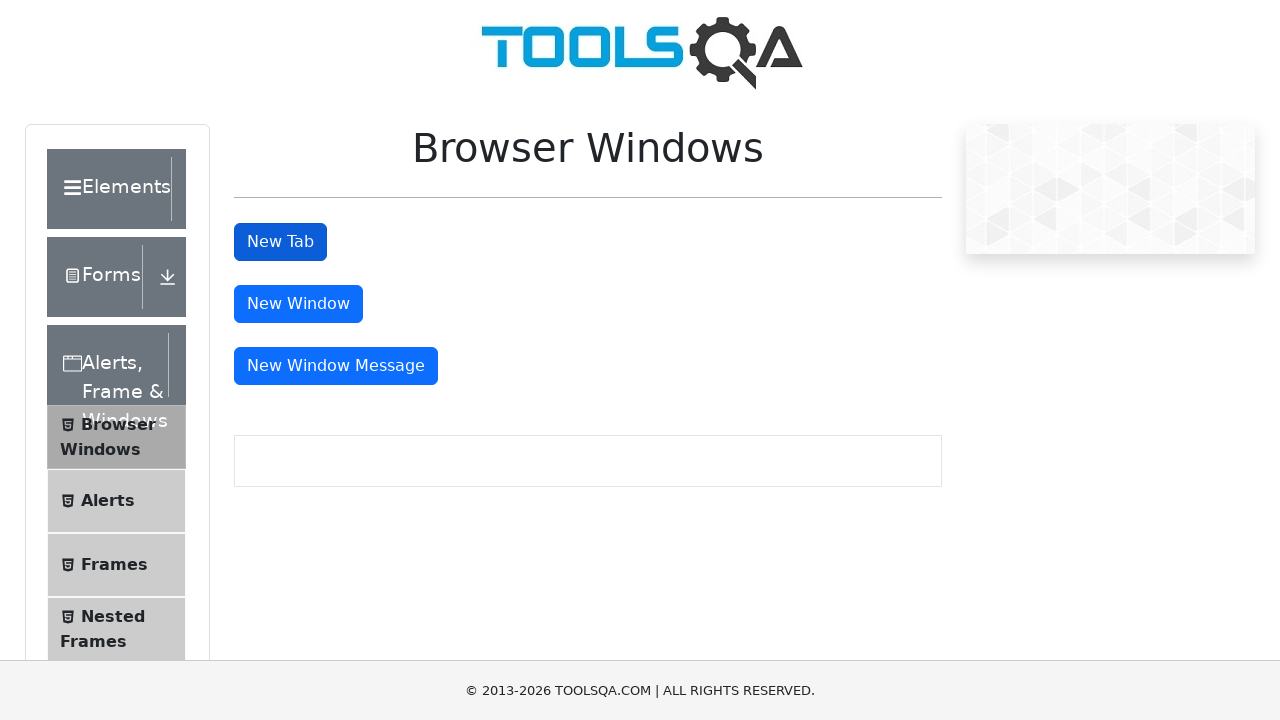

Closed the new tab
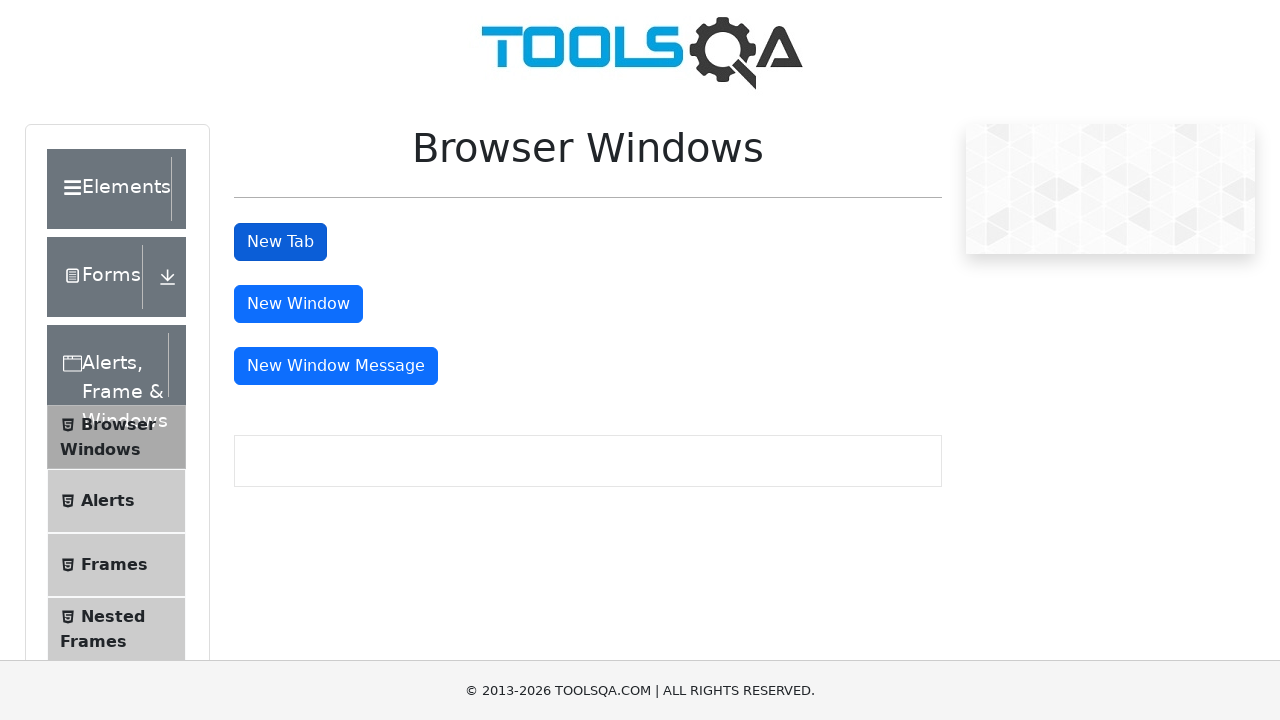

Verified 'New Tab' button is present on original page, confirming we're back on the original tab
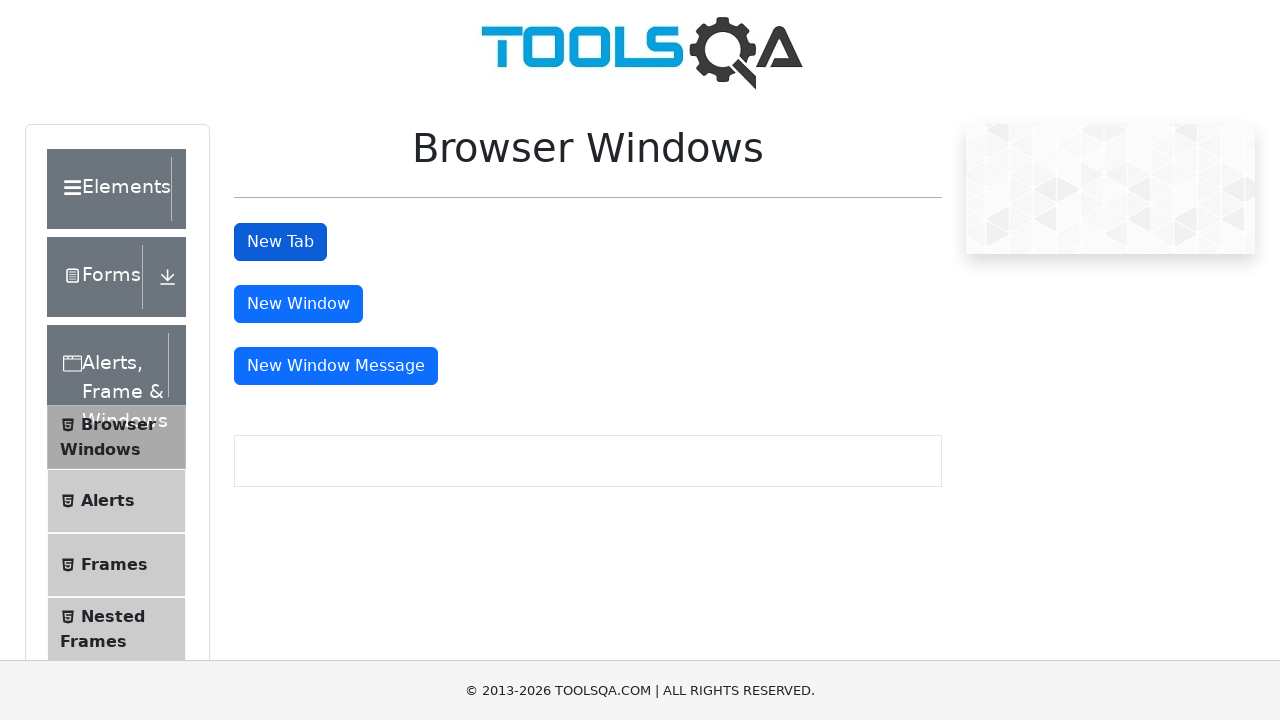

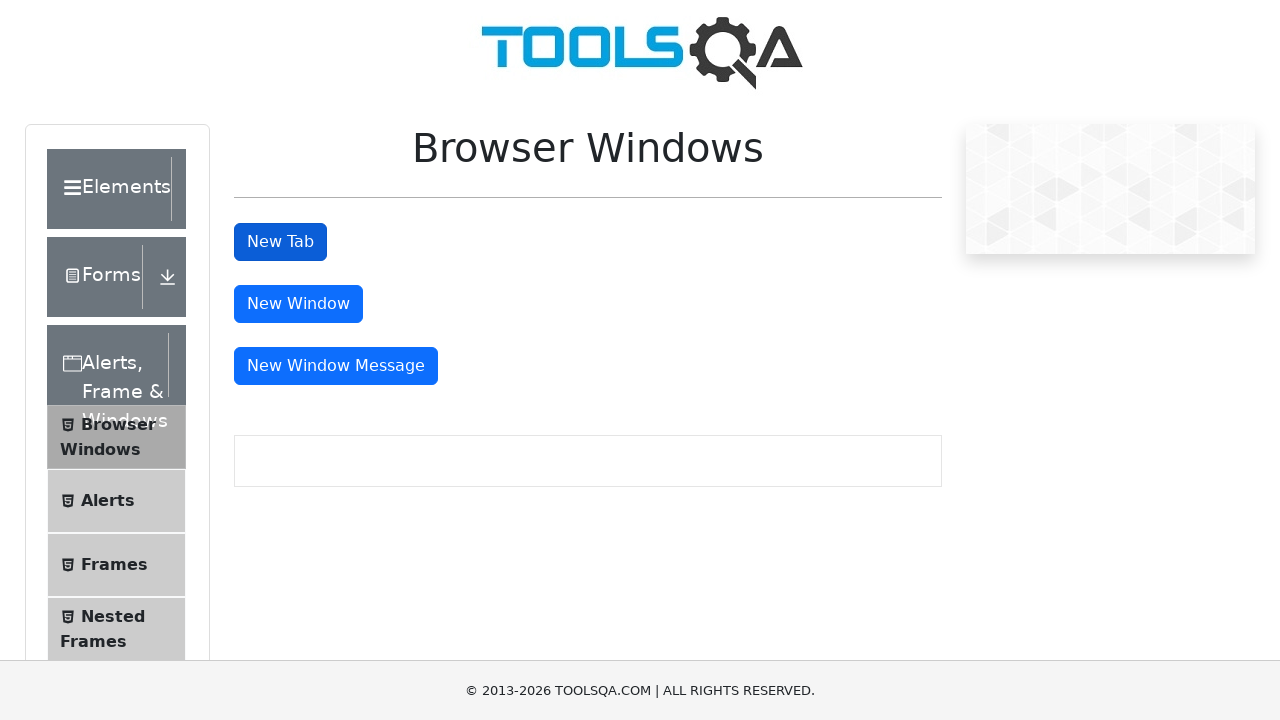